Tests autocomplete functionality by typing "United" and selecting "United Kingdom (UK)" from the dropdown suggestions

Starting URL: http://qaclickacademy.com/practice.php

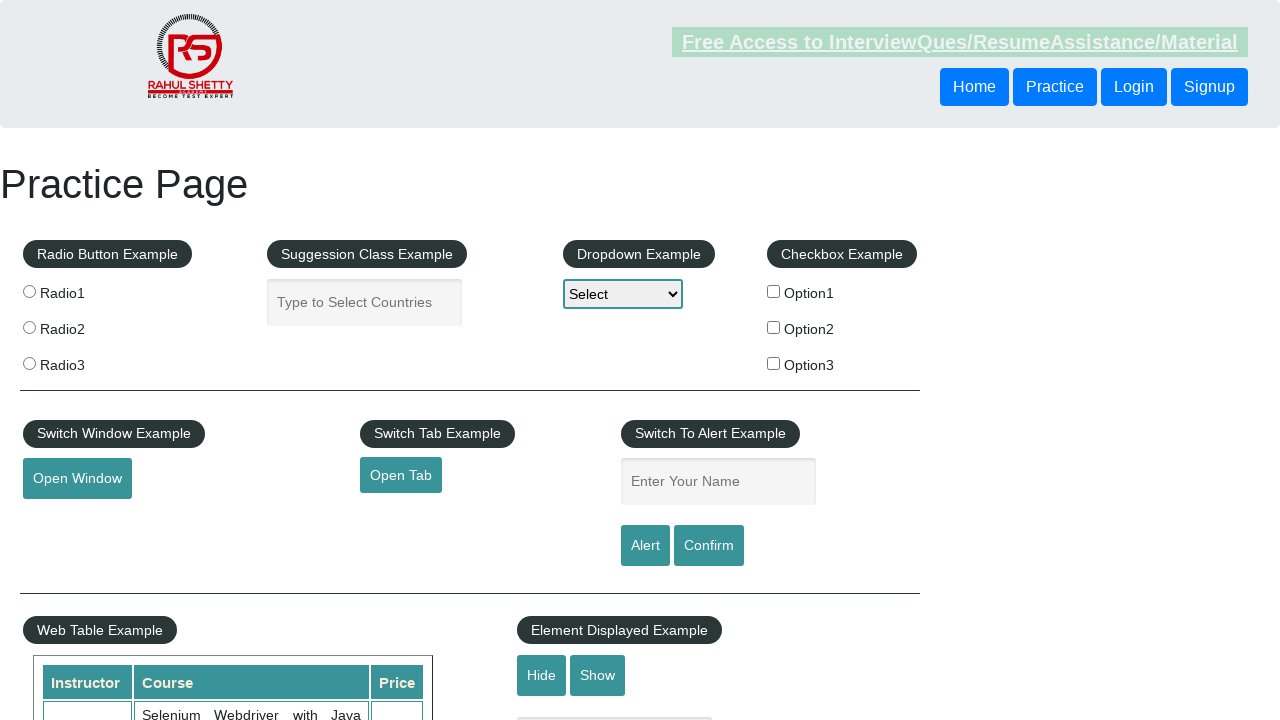

Typed 'United' in the autocomplete field on #autocomplete
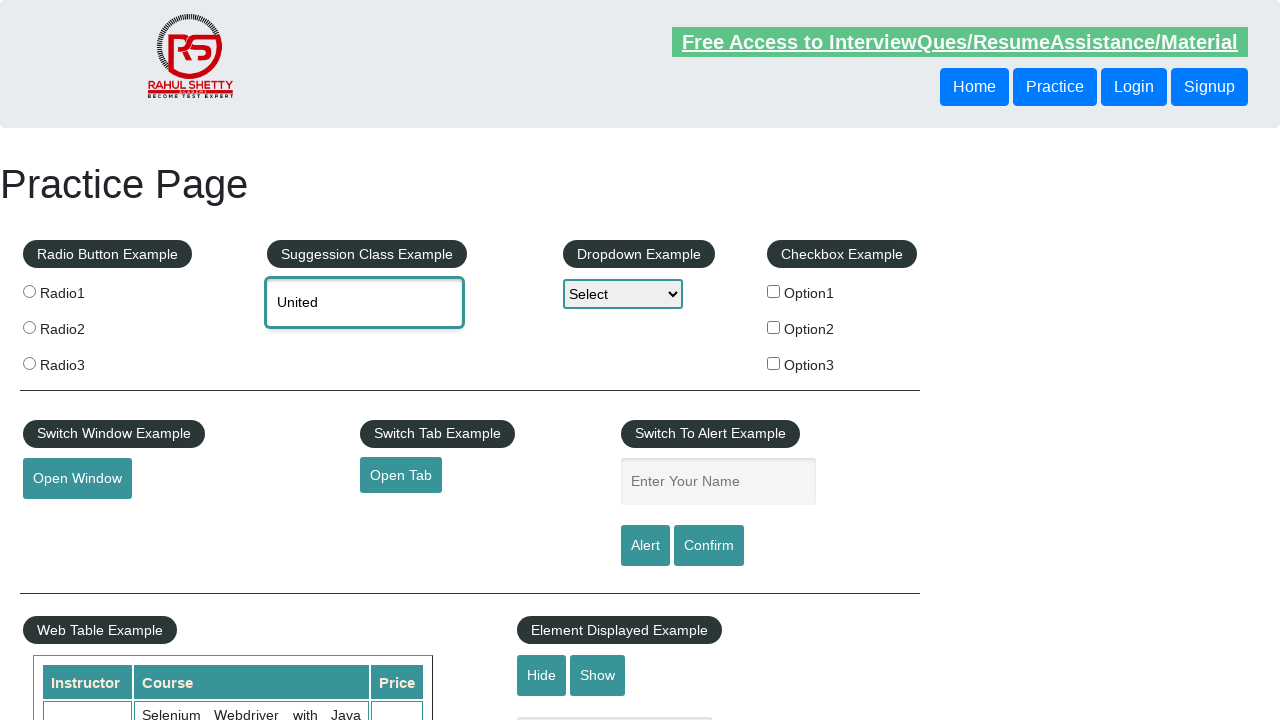

Autocomplete dropdown suggestions appeared
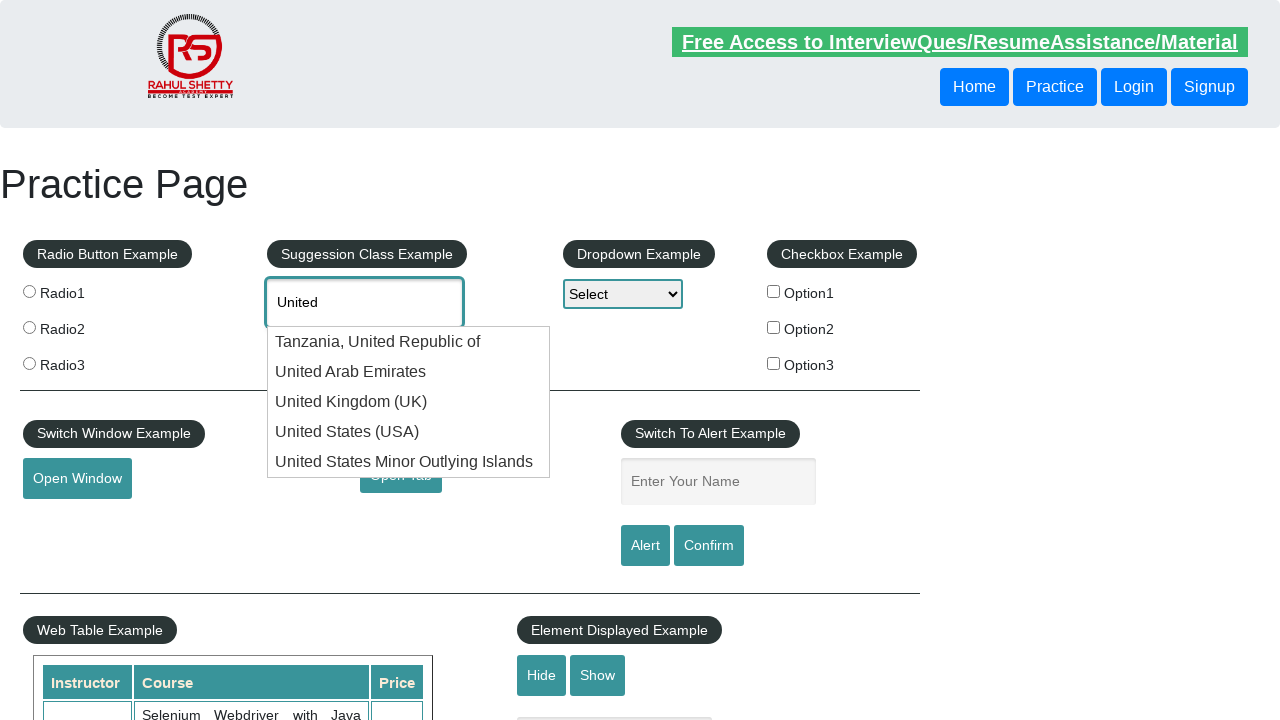

Located all country suggestion elements
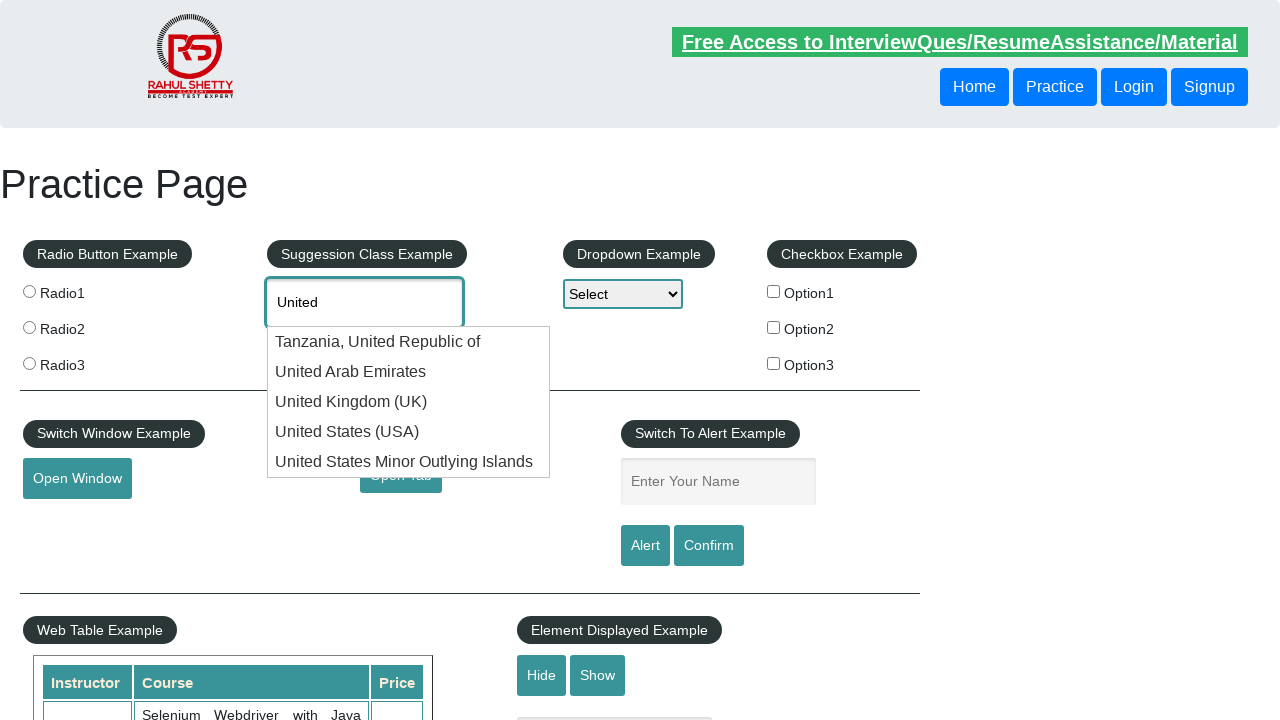

Clicked on 'United Kingdom (UK)' from dropdown suggestions at (409, 402) on .ui-menu-item-wrapper >> nth=2
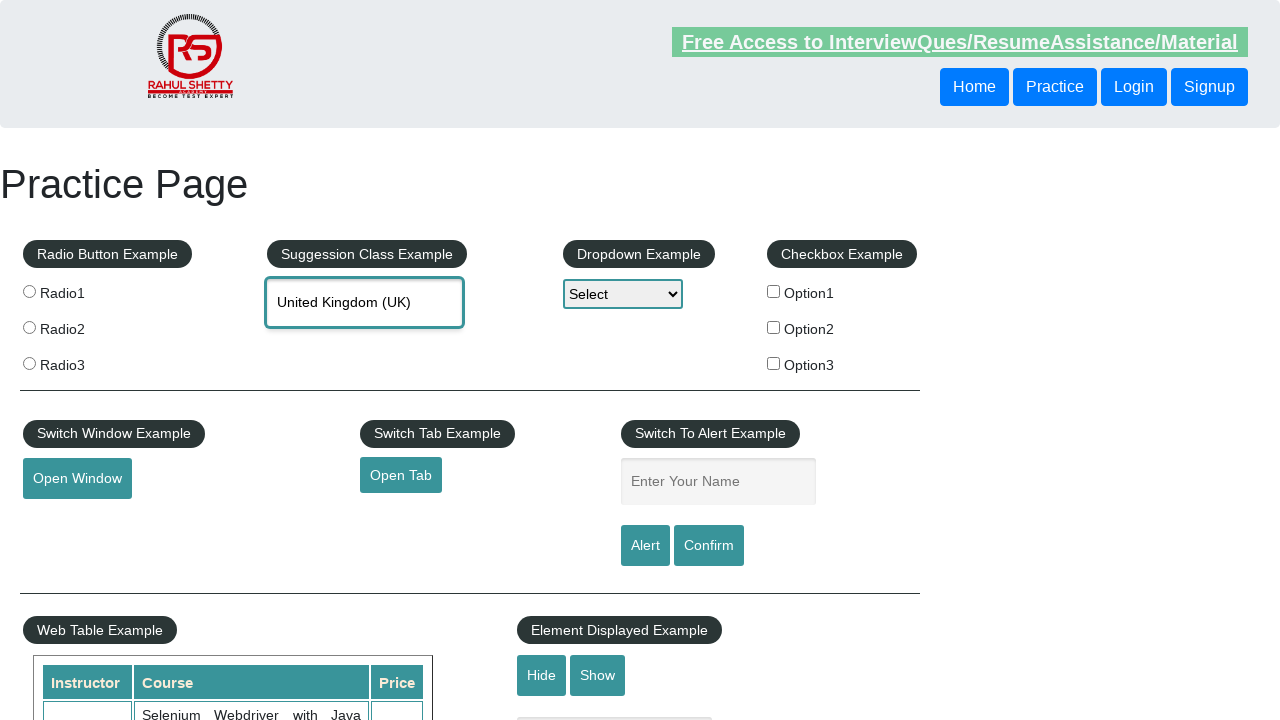

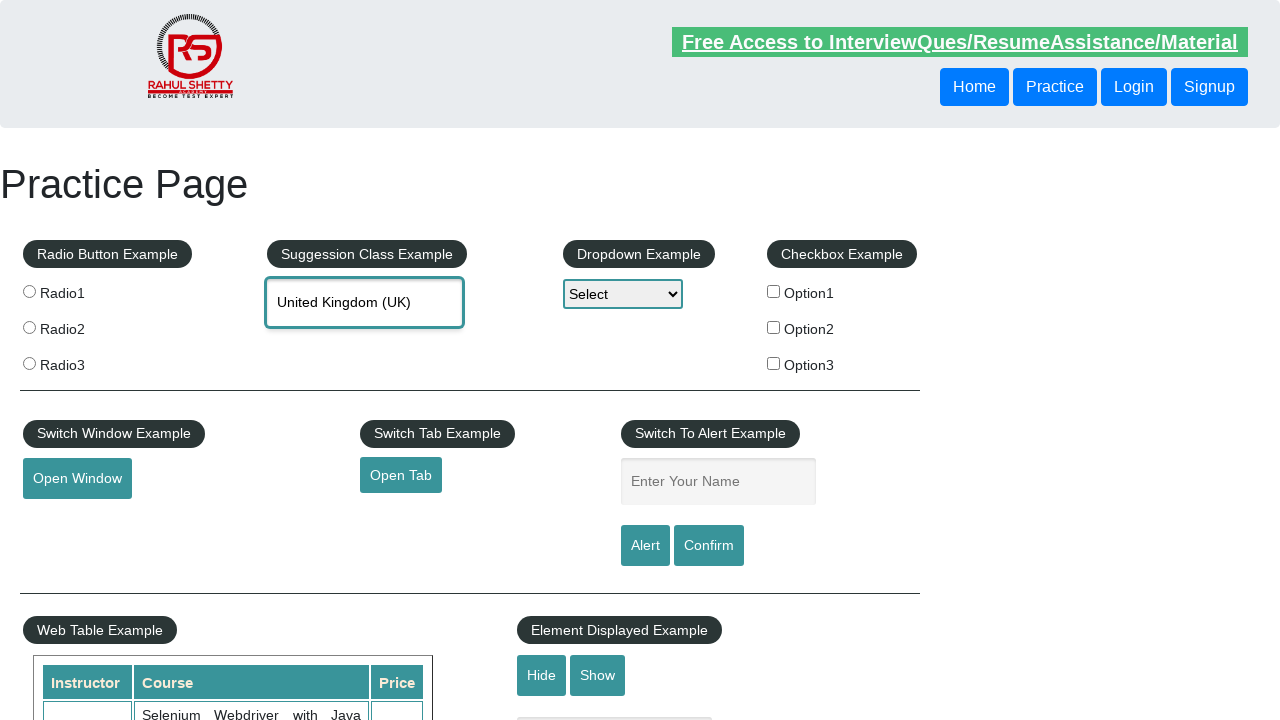